Tests registration form with mismatched password and confirm password fields

Starting URL: https://alada.vn/tai-khoan/dang-ky.html

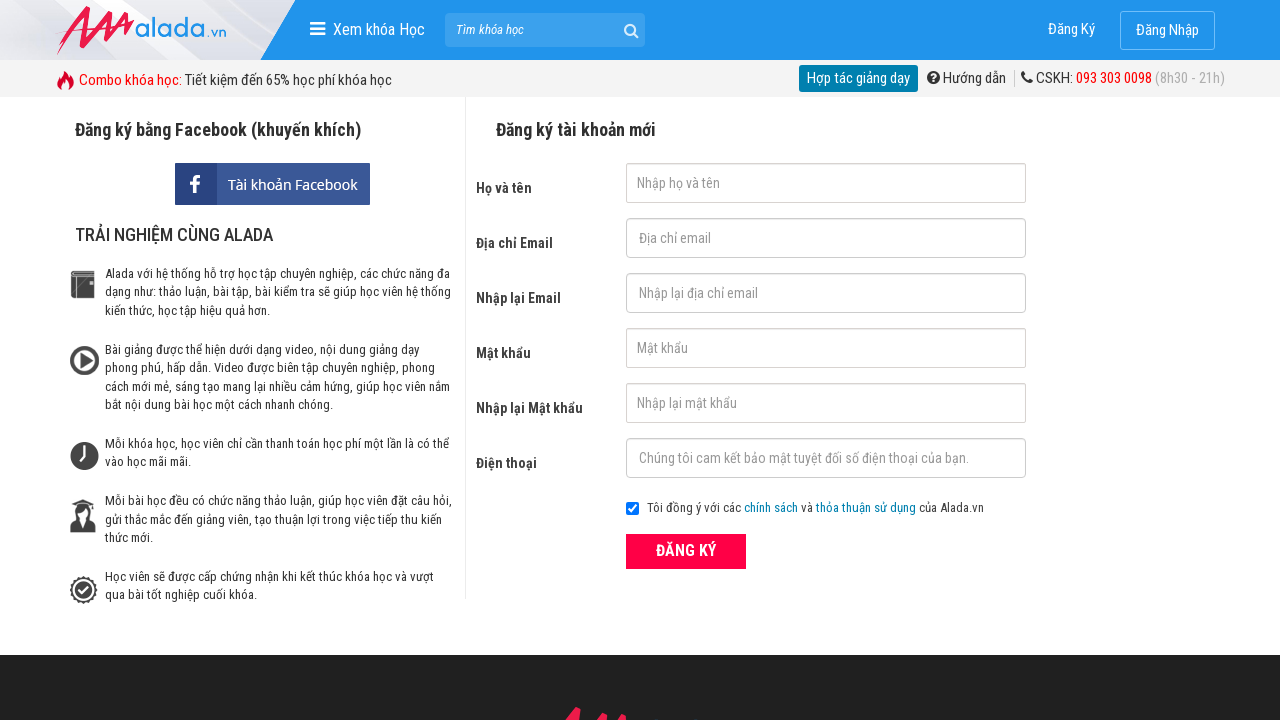

Filled first name field with 'Huu Hai' on #txtFirstname
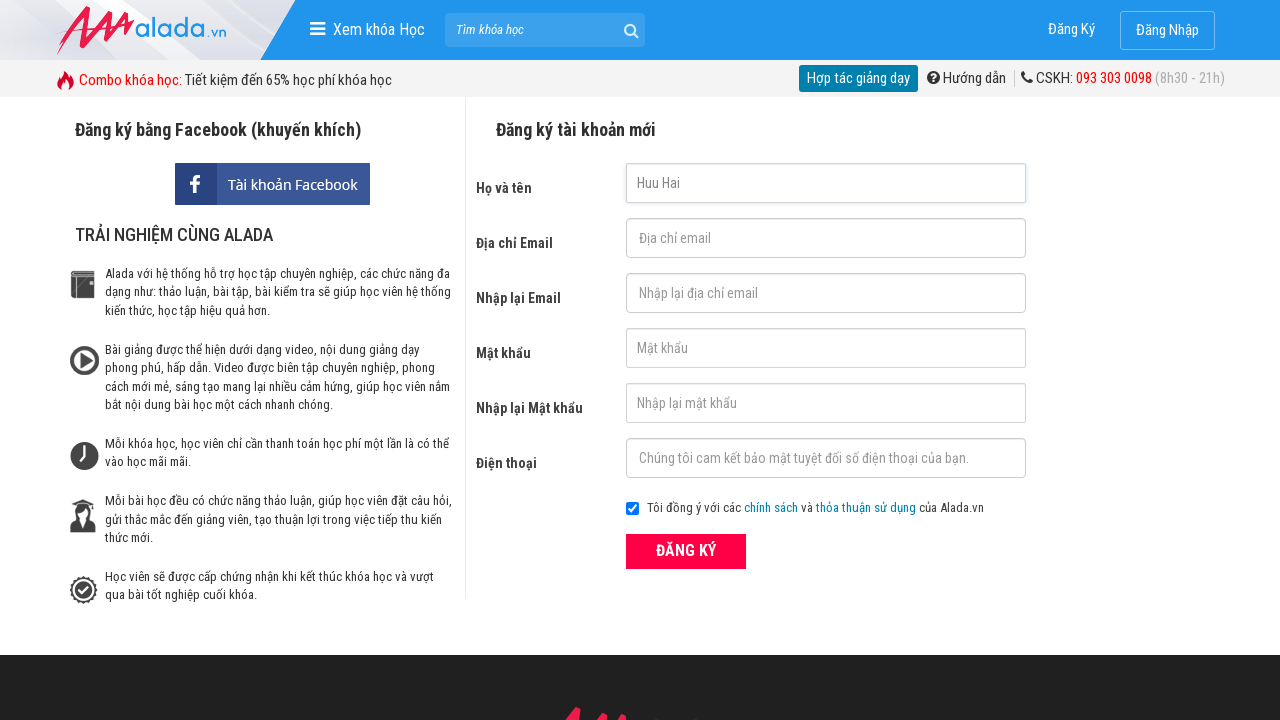

Filled email field with 'nguyenhuuhai@gmail.com' on #txtEmail
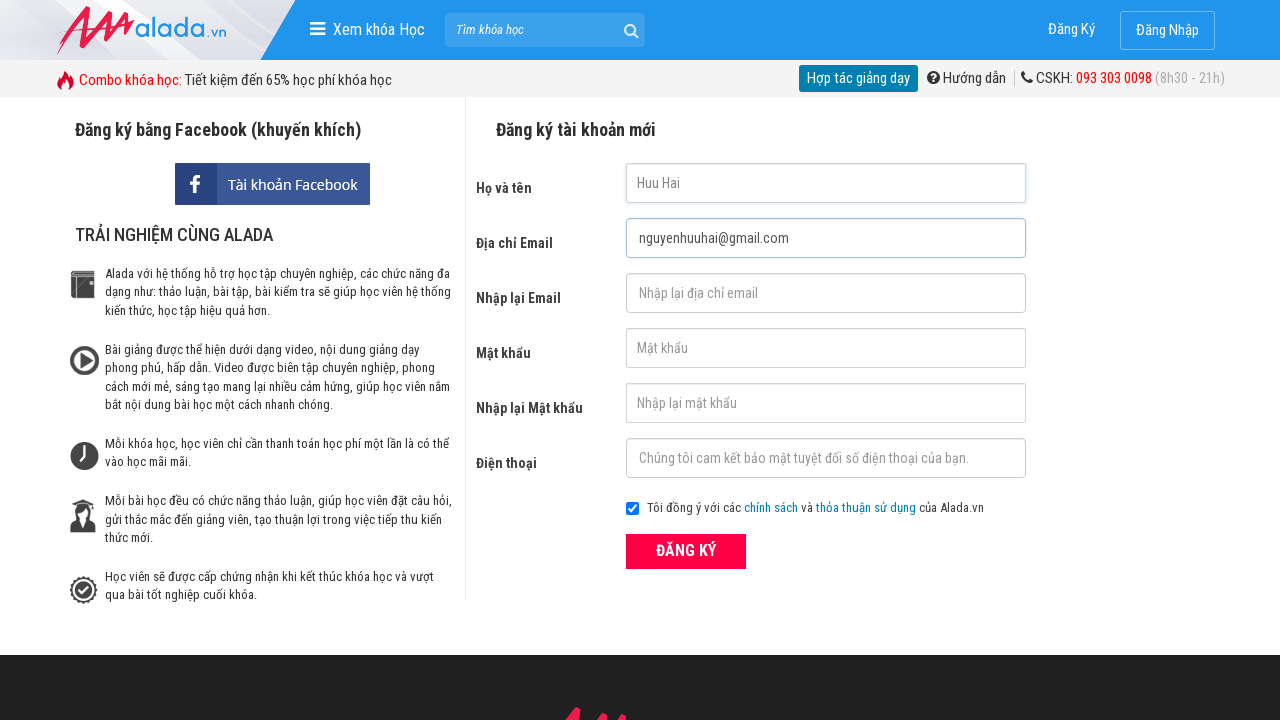

Filled confirm email field with 'nguyenhuuhai@gmail.com' on #txtCEmail
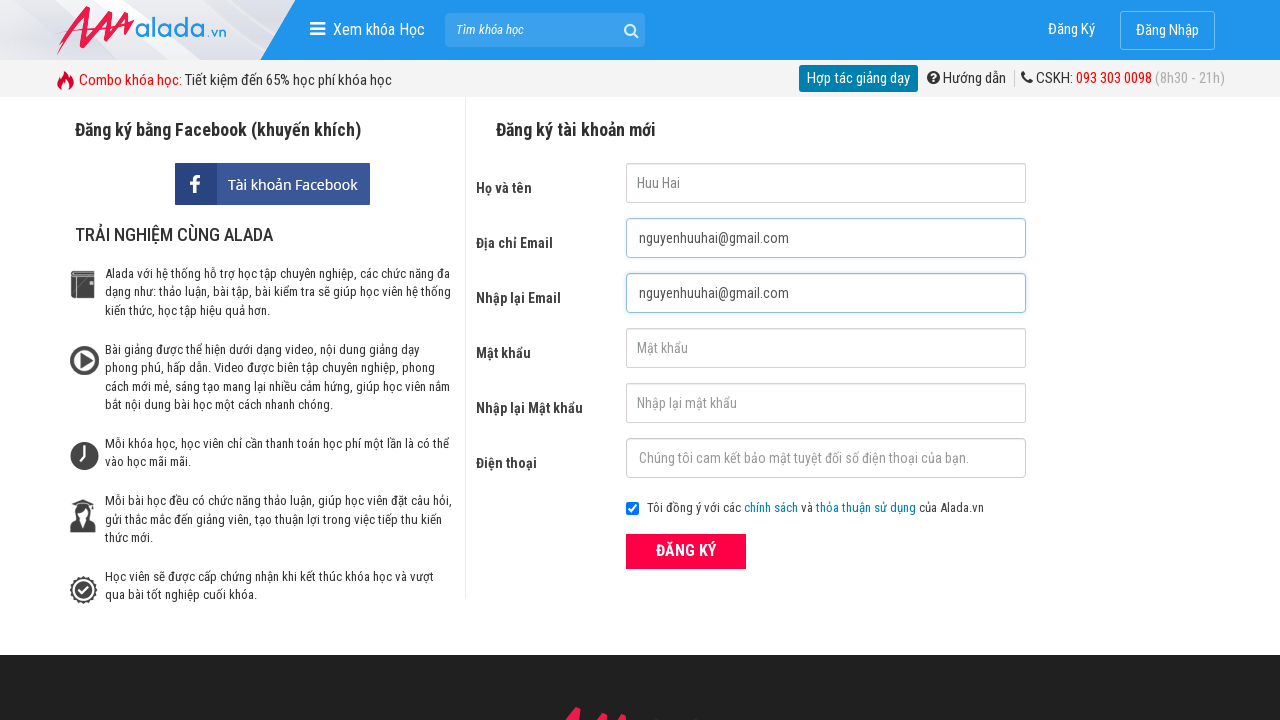

Filled password field with 'Huuhai1405' on #txtPassword
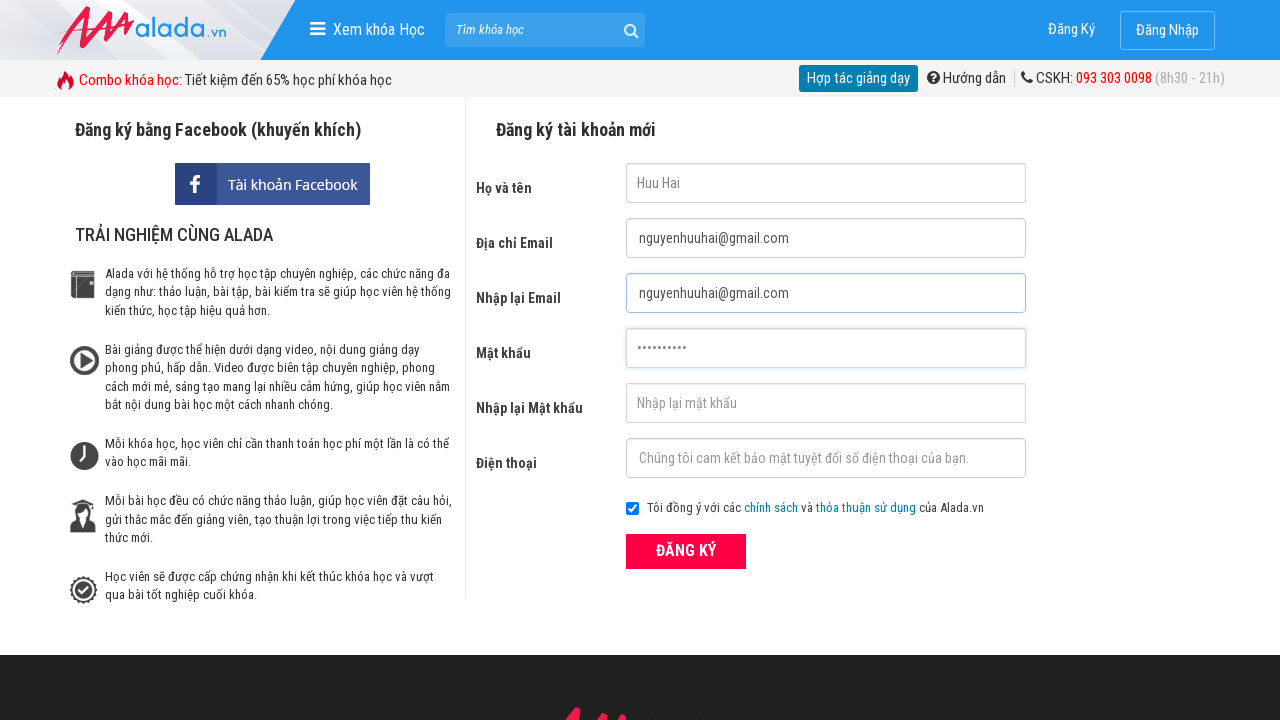

Filled confirm password field with mismatched password 'Huuha' on #txtCPassword
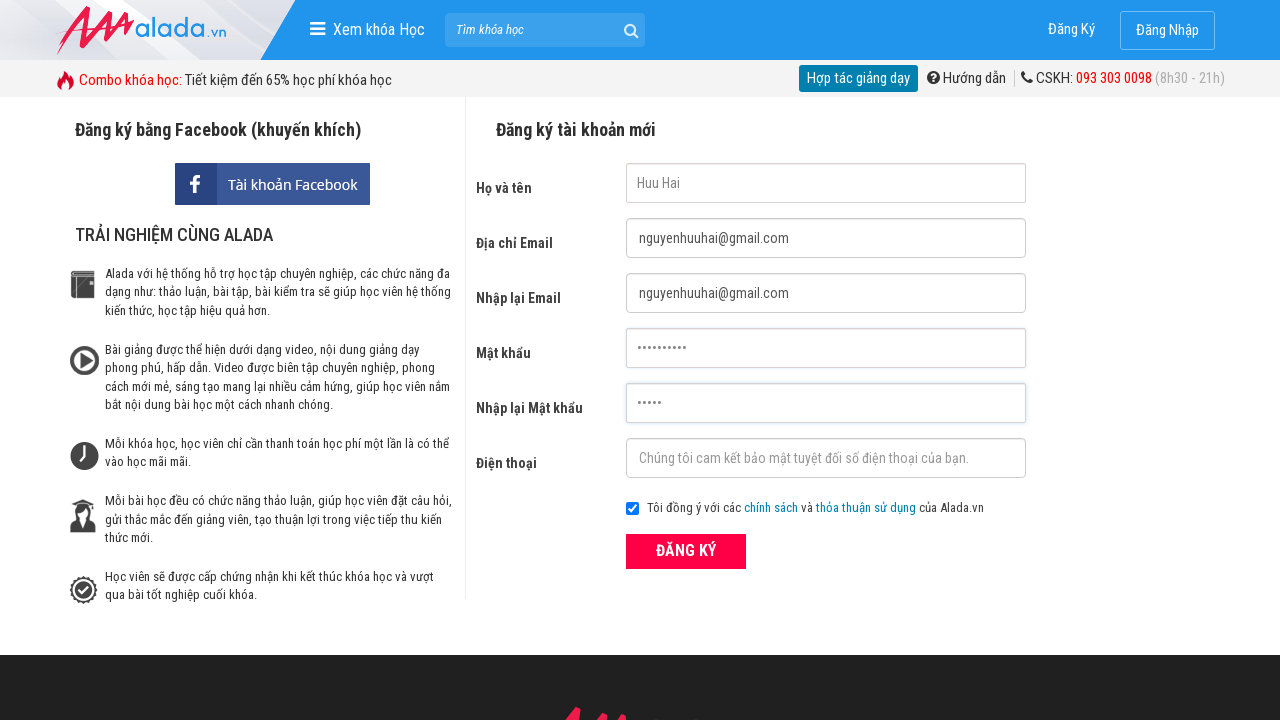

Filled phone number field with '0901773198' on #txtPhone
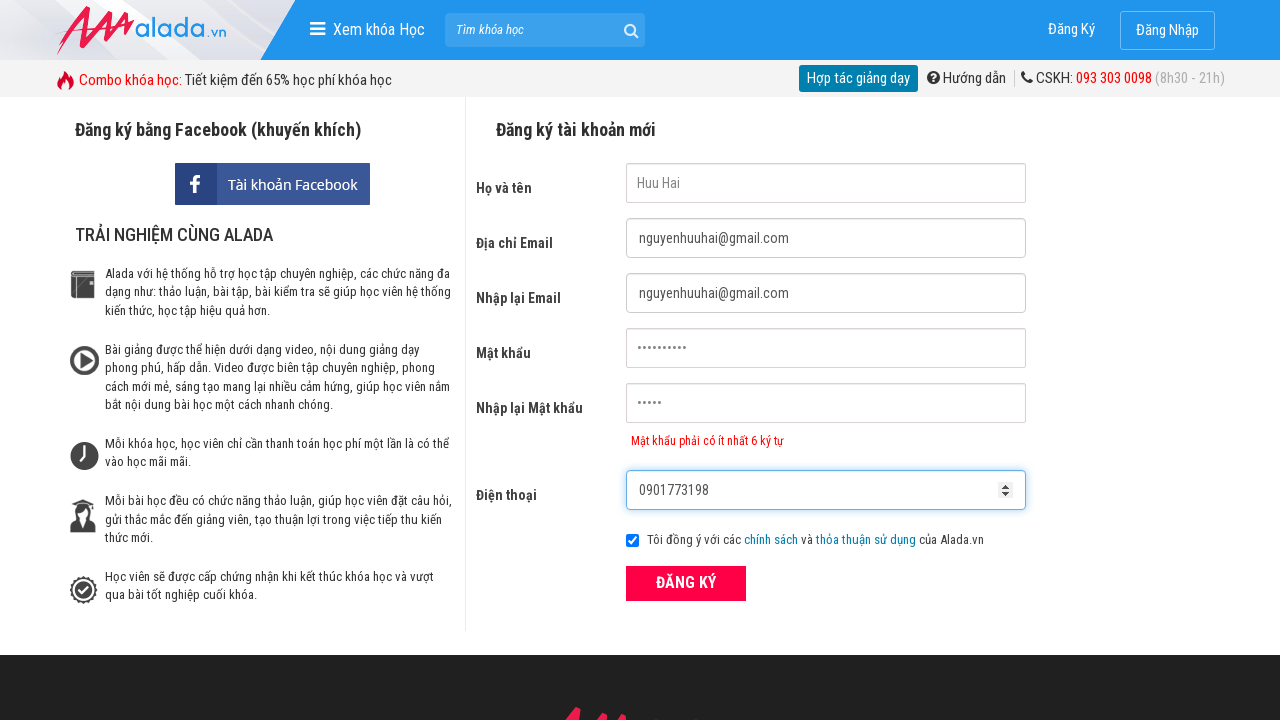

Clicked ĐĂNG KÝ (Register) button to submit form with mismatched passwords at (686, 583) on xpath=//button[text()='ĐĂNG KÝ' and @type='submit']
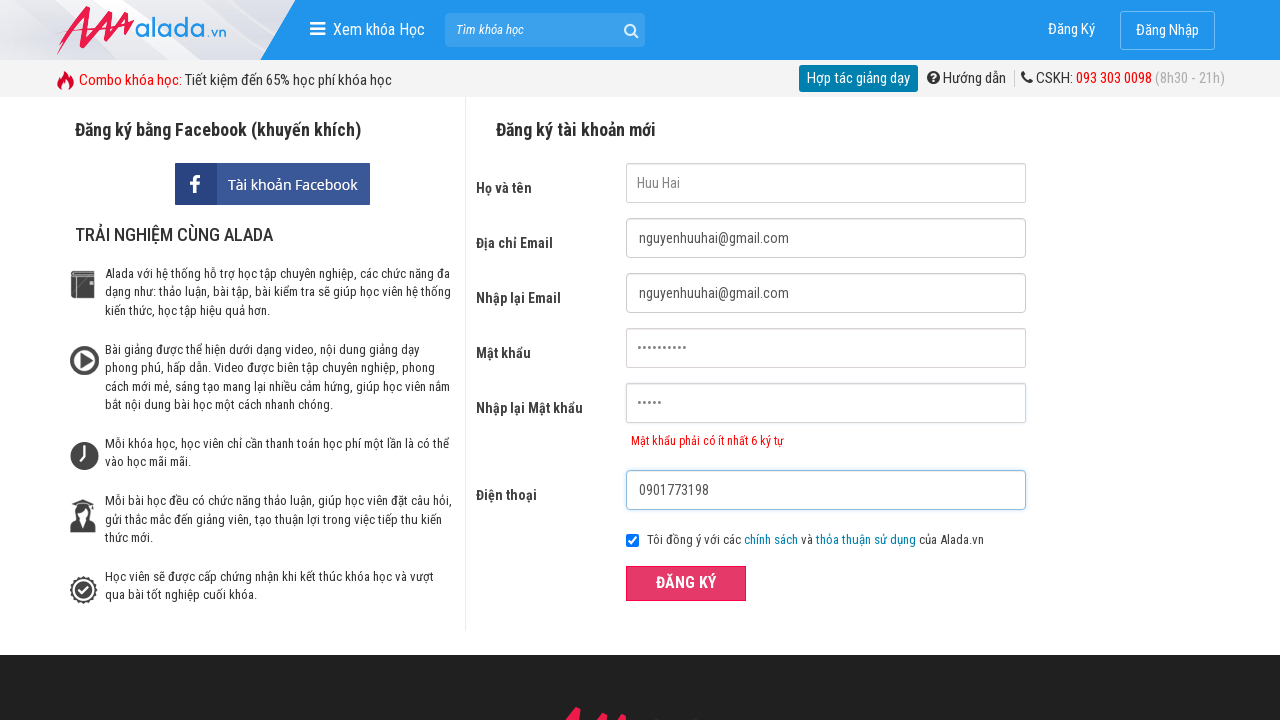

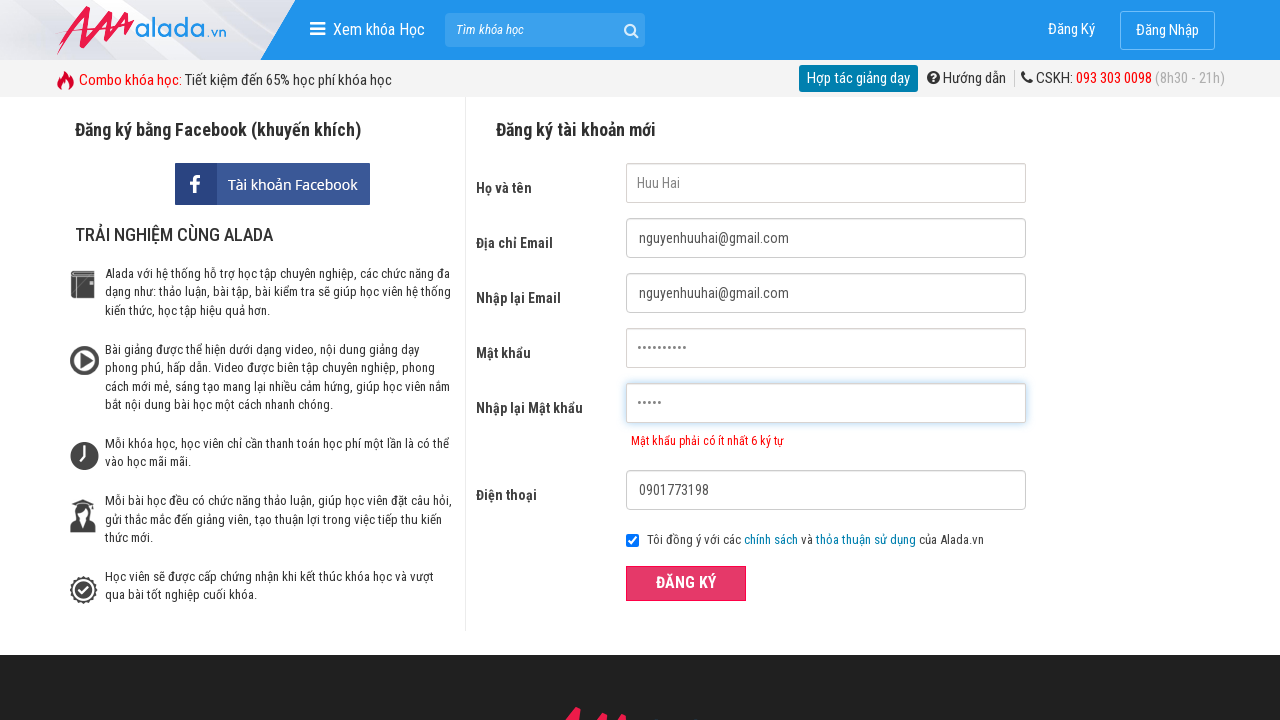